Tests radio button and checkbox functionality on Angular Material demo pages by clicking elements, verifying selection, then unchecking them

Starting URL: https://material.angular.io/components/radio/examples

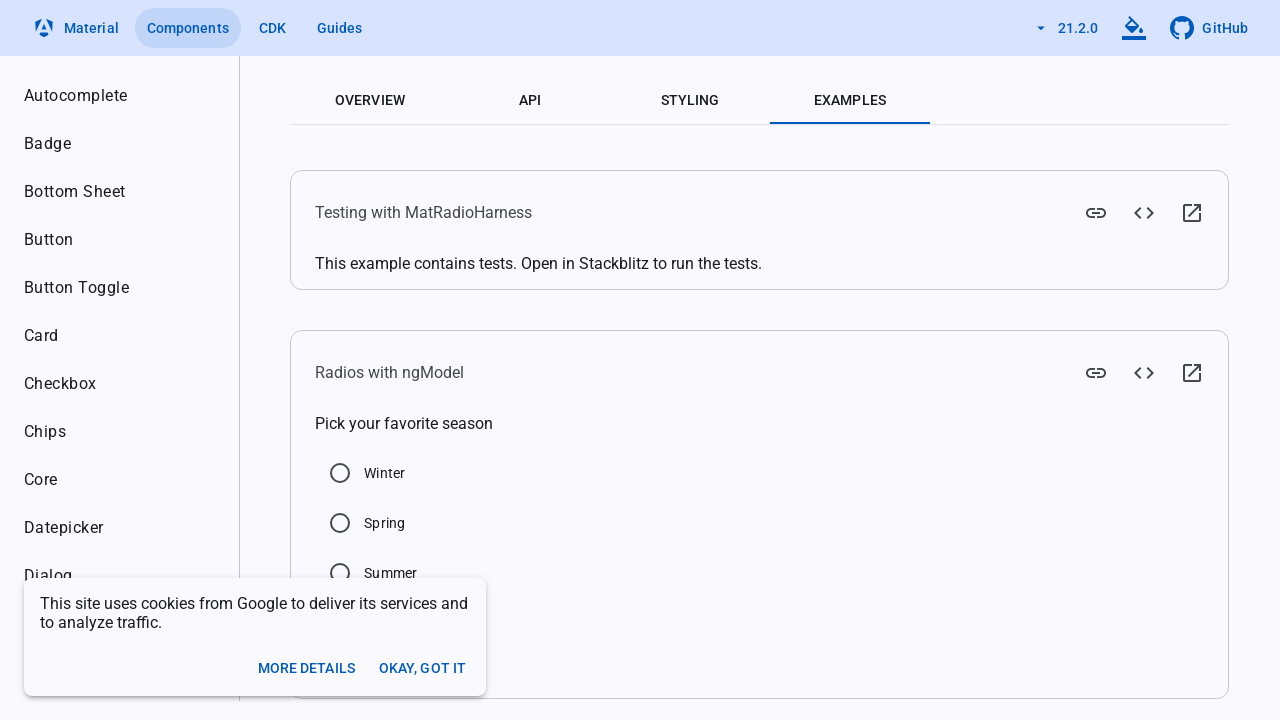

Clicked Summer radio button at (340, 573) on //label[normalize-space()='Summer']//preceding-sibling::div/input
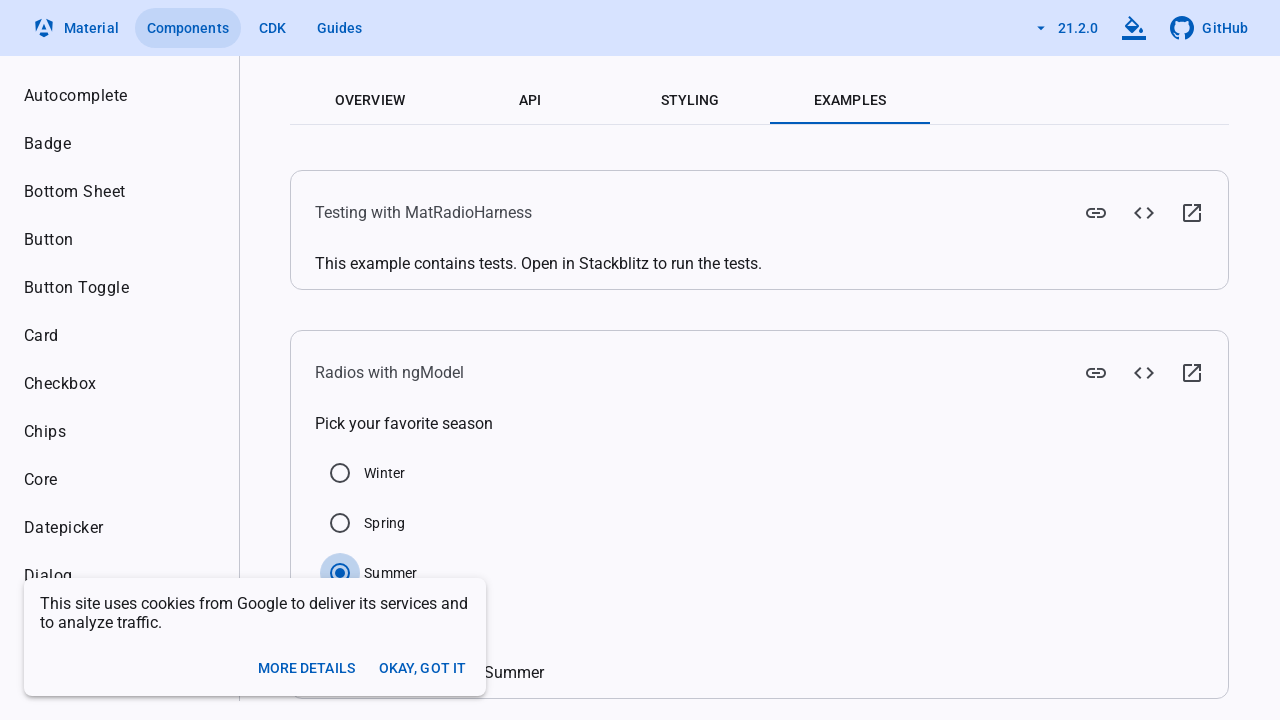

Verified Summer radio button is selected
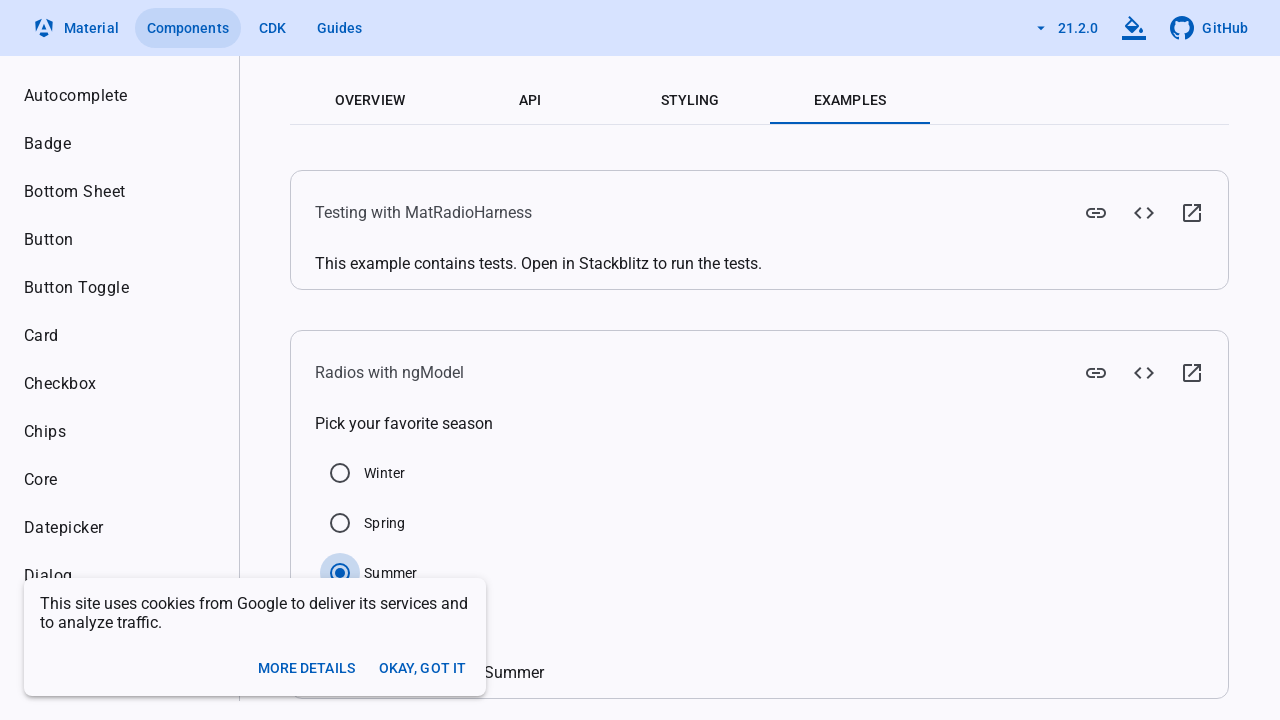

Navigated to checkbox examples page
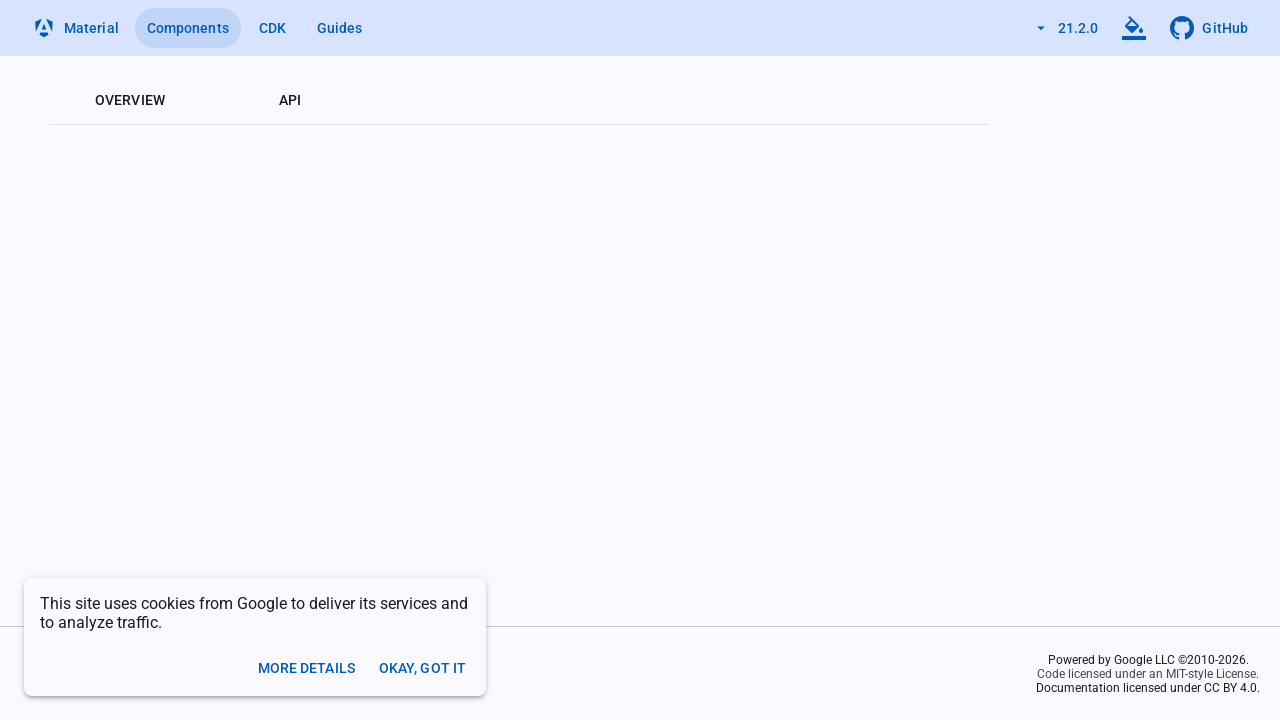

Clicked Checked checkbox at (361, 348) on //label[text()='Checked']//preceding-sibling::div/input
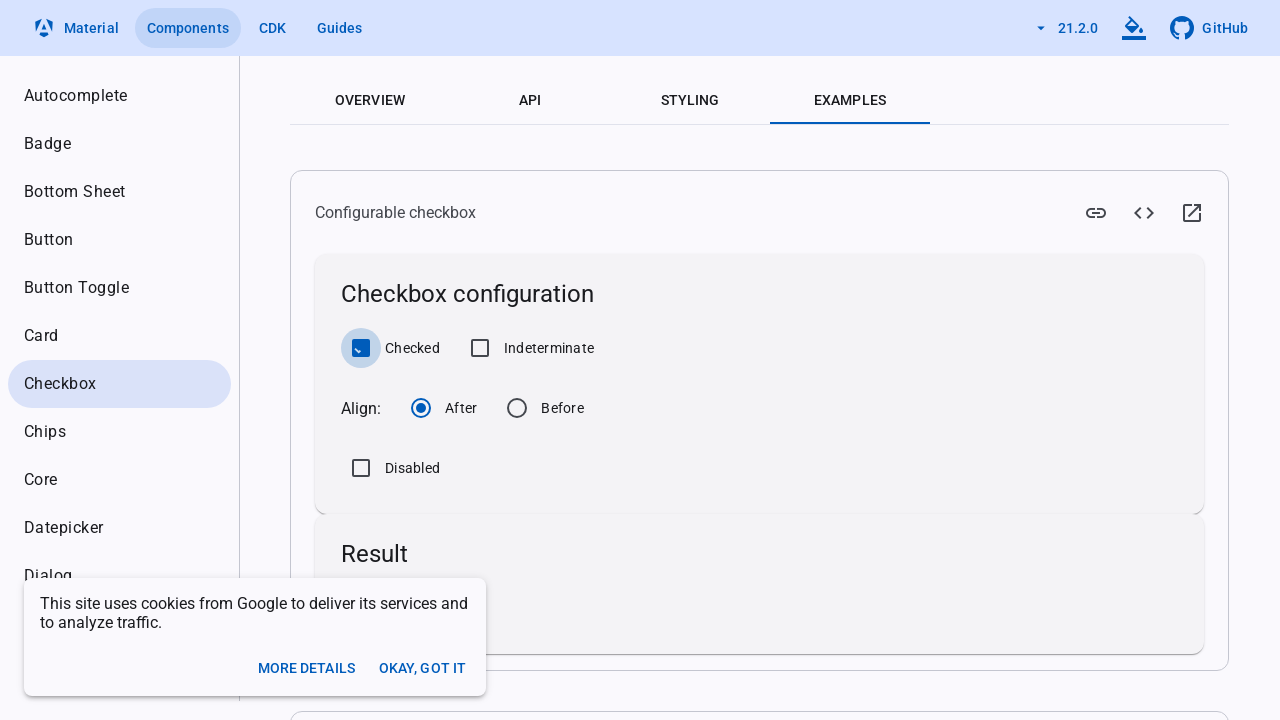

Clicked Indeterminate checkbox at (480, 348) on //label[text()='Indeterminate']//preceding-sibling::div/input
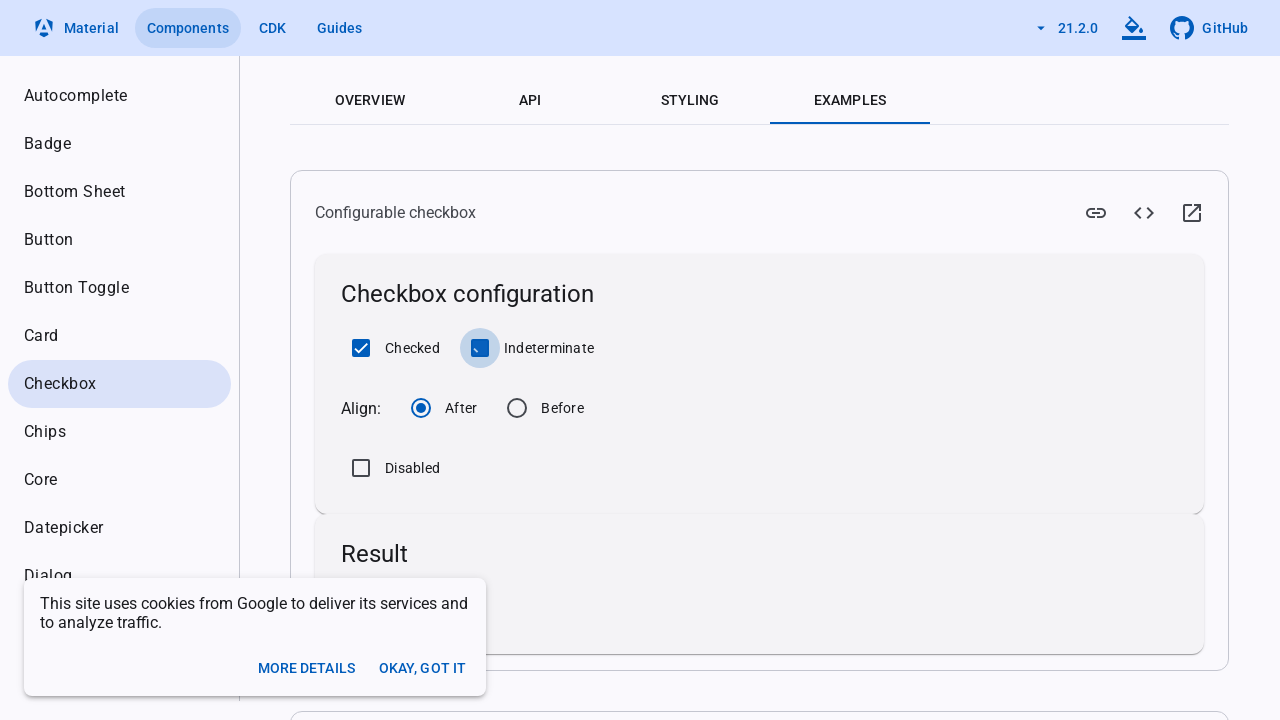

Verified Checked checkbox is selected
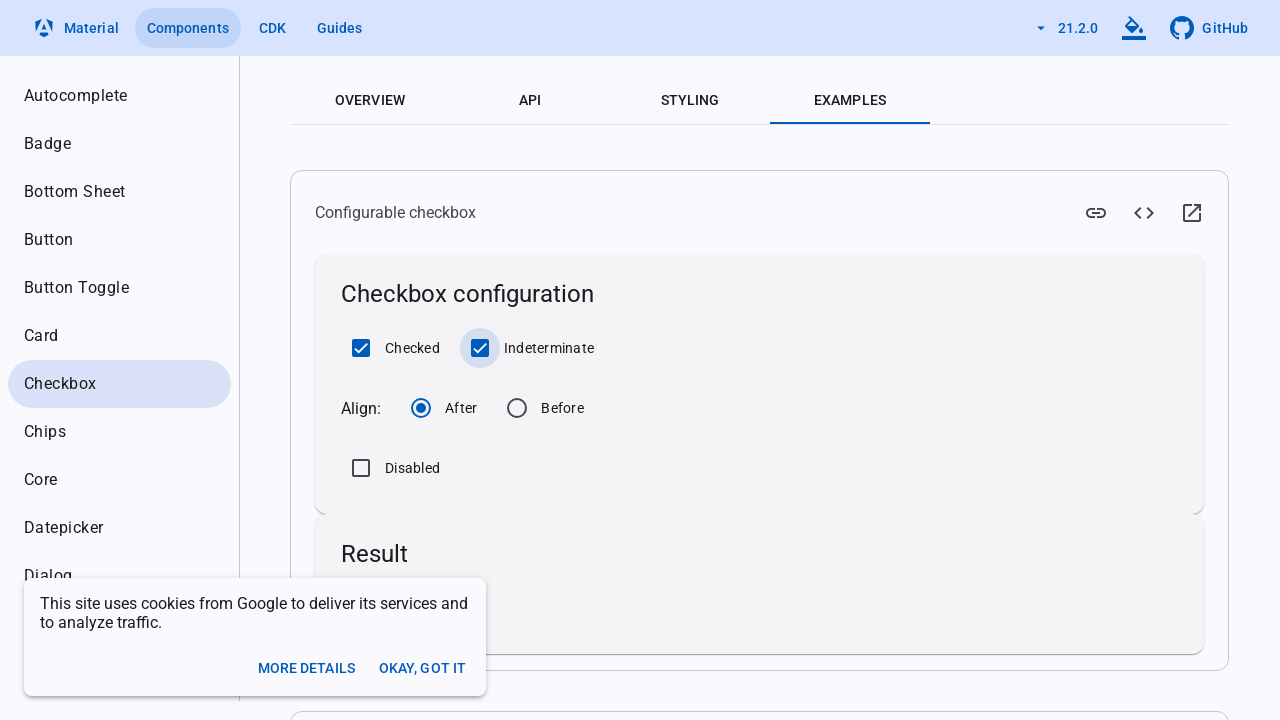

Verified Indeterminate checkbox is selected
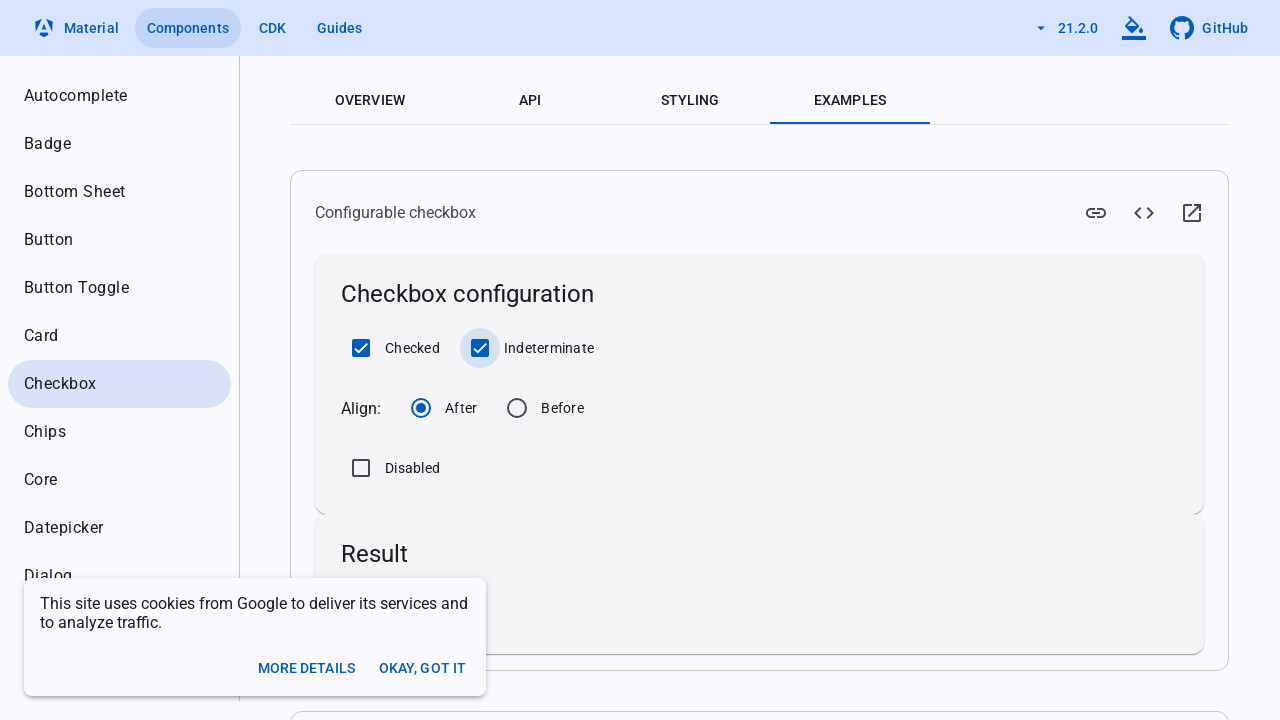

Unchecked Checked checkbox at (361, 348) on //label[text()='Checked']//preceding-sibling::div/input
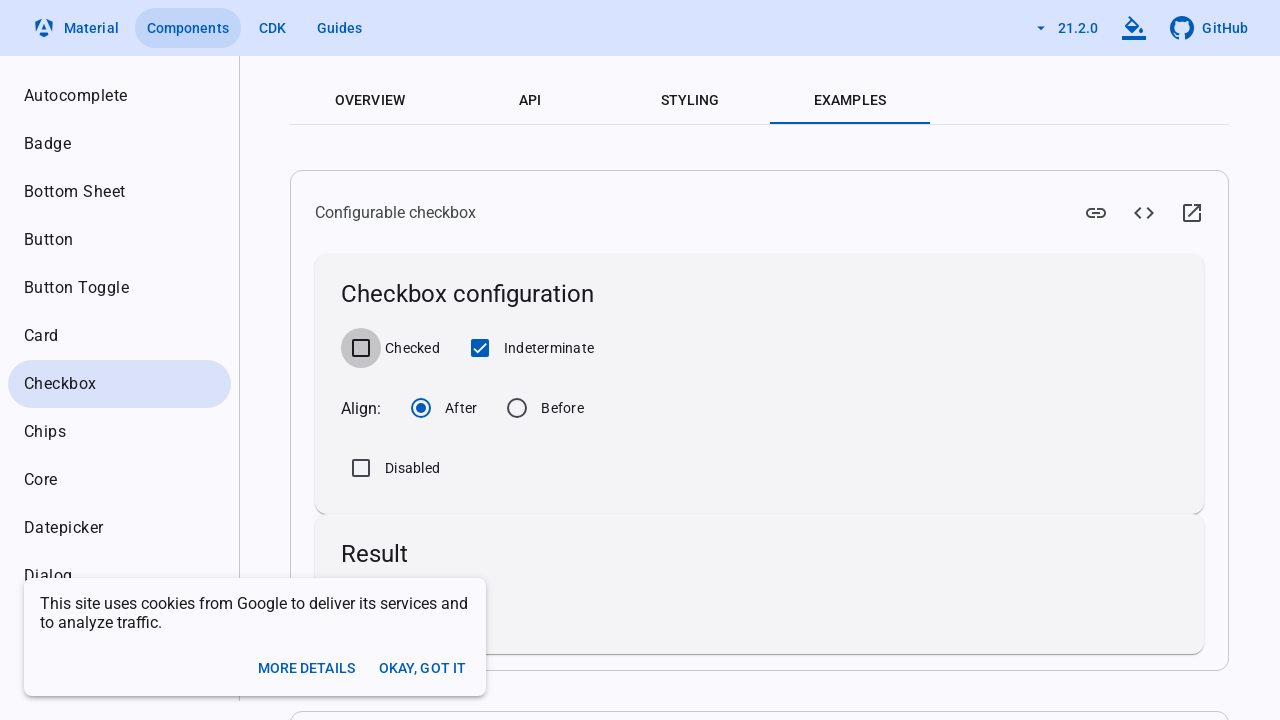

Unchecked Indeterminate checkbox at (480, 348) on //label[text()='Indeterminate']//preceding-sibling::div/input
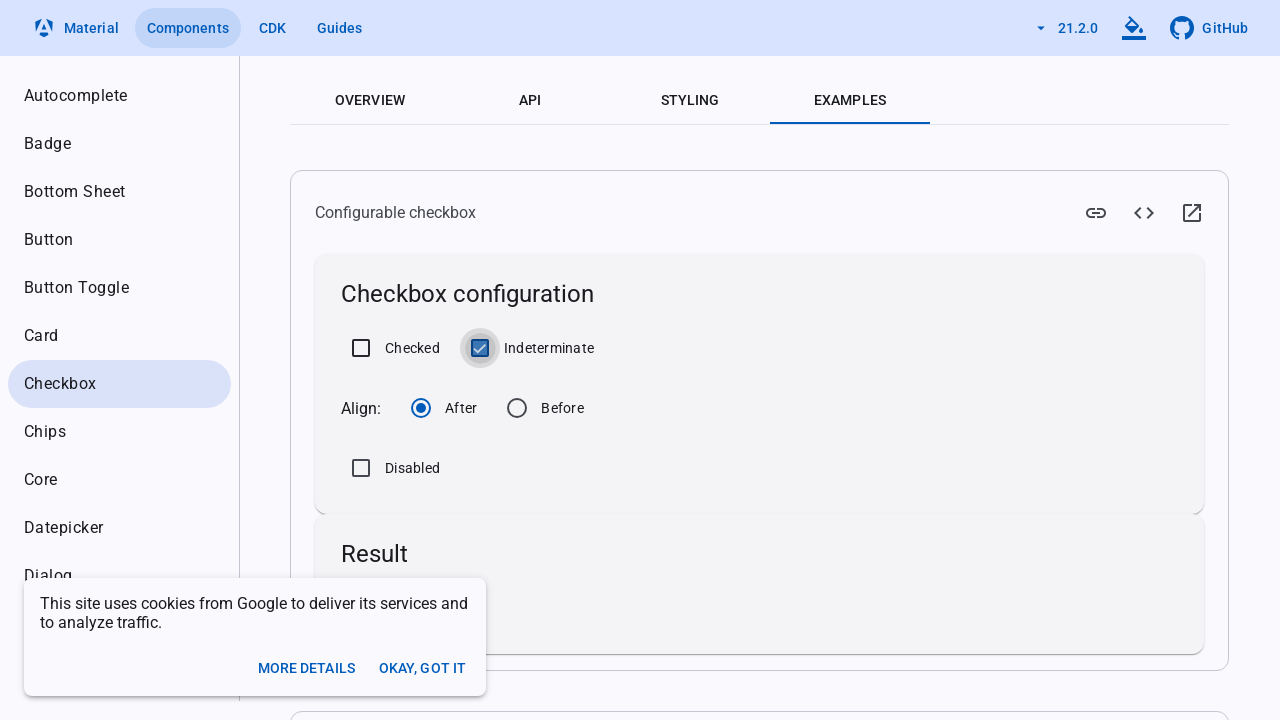

Verified Checked checkbox is unchecked
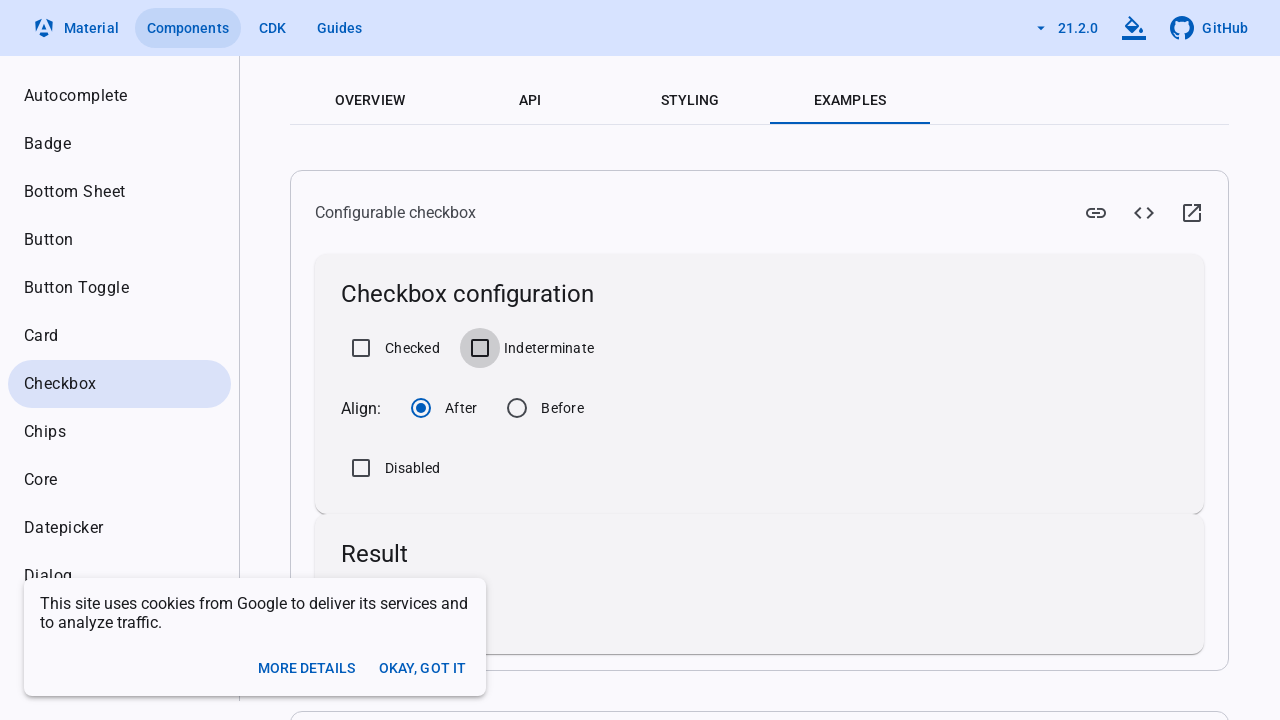

Verified Indeterminate checkbox is unchecked
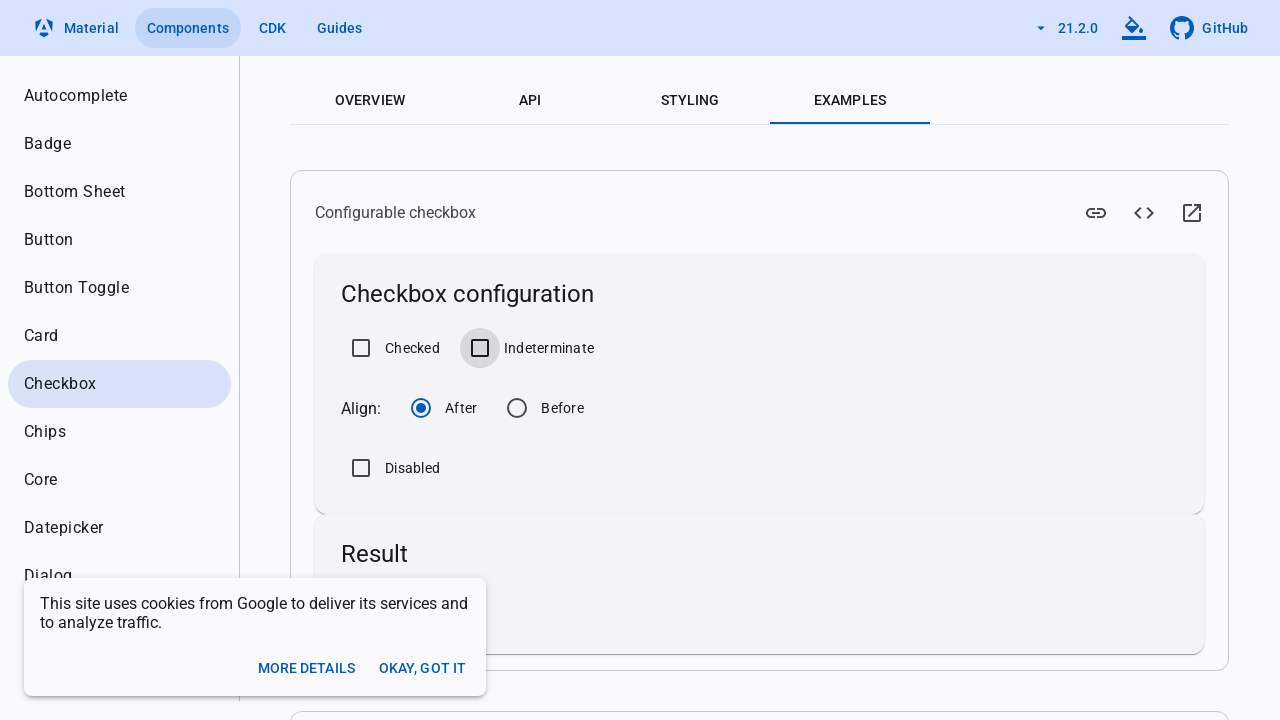

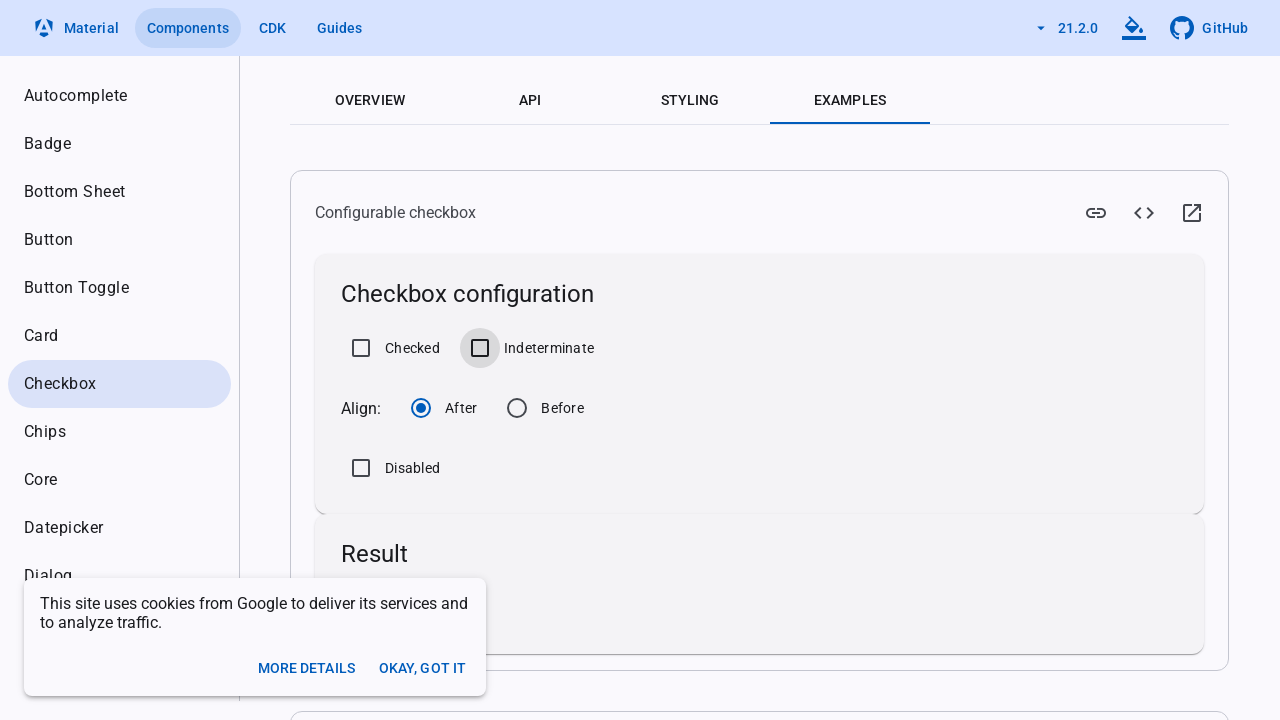